Tests dropdown selection functionality by selecting an option by its value attribute from a select element on the omayo test page.

Starting URL: http://omayo.blogspot.com/

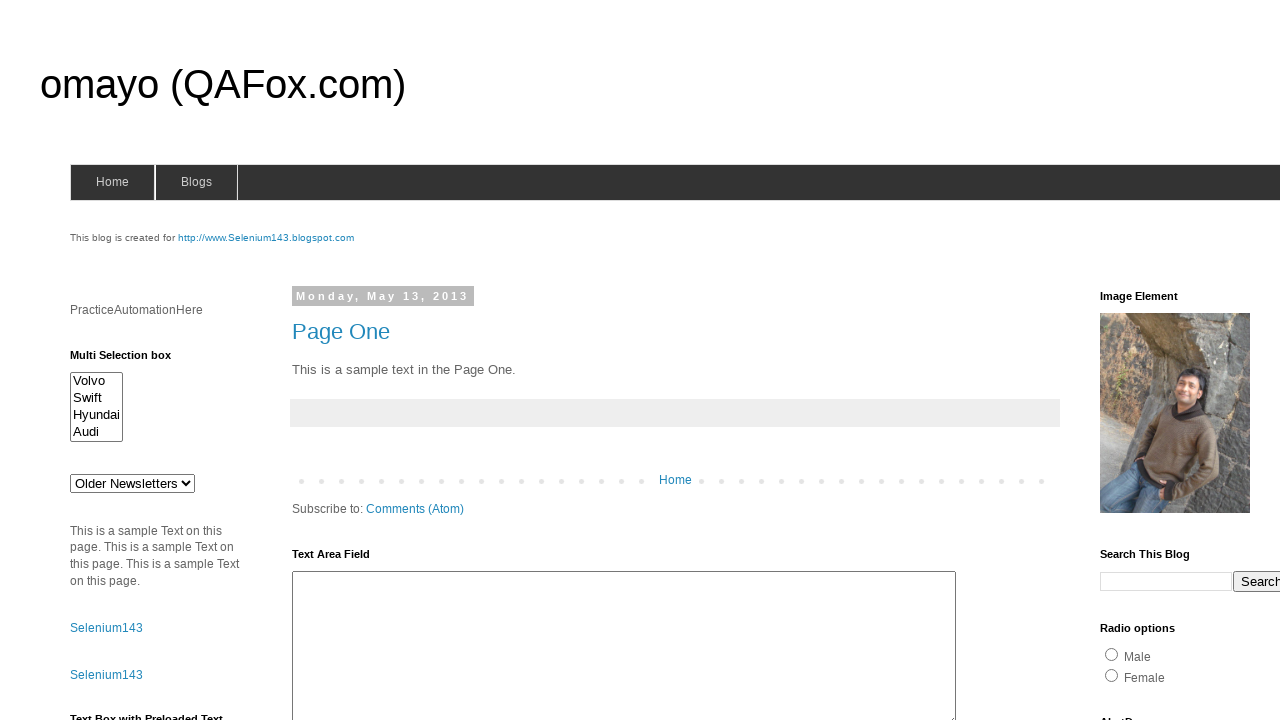

Waited for dropdown element #drop1 to be available
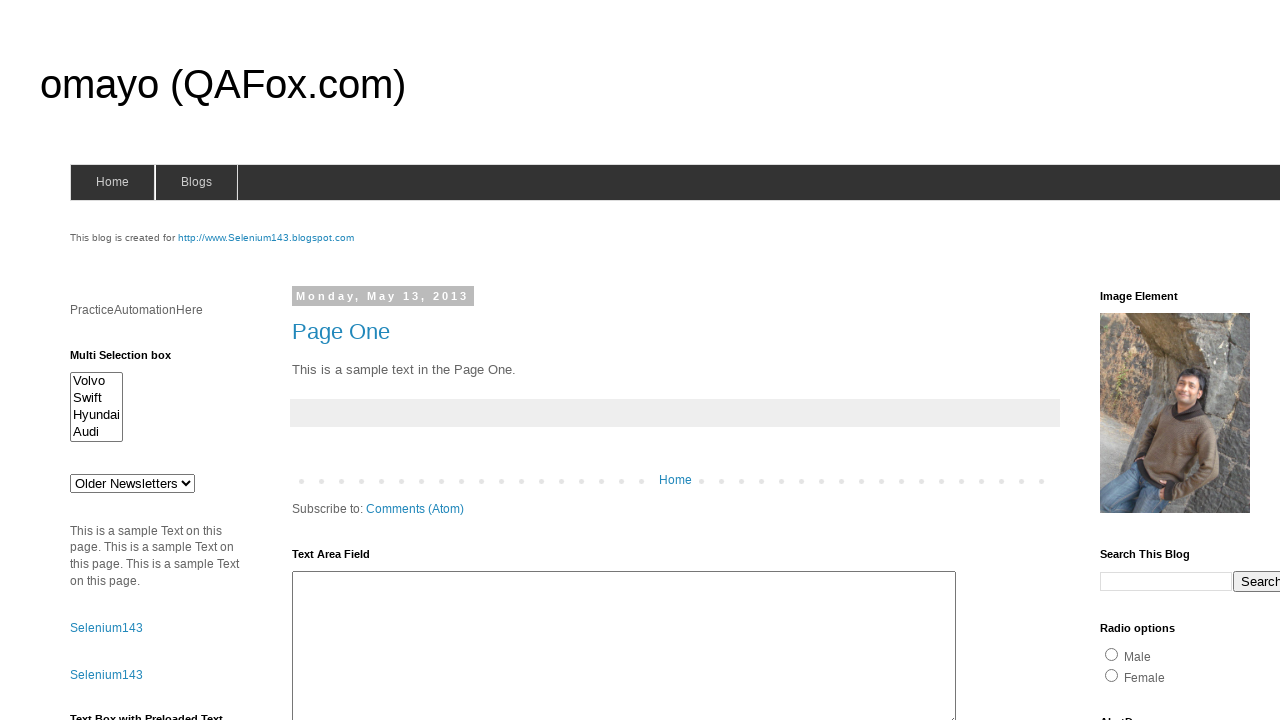

Selected option with value 'jkl' from dropdown #drop1 on #drop1
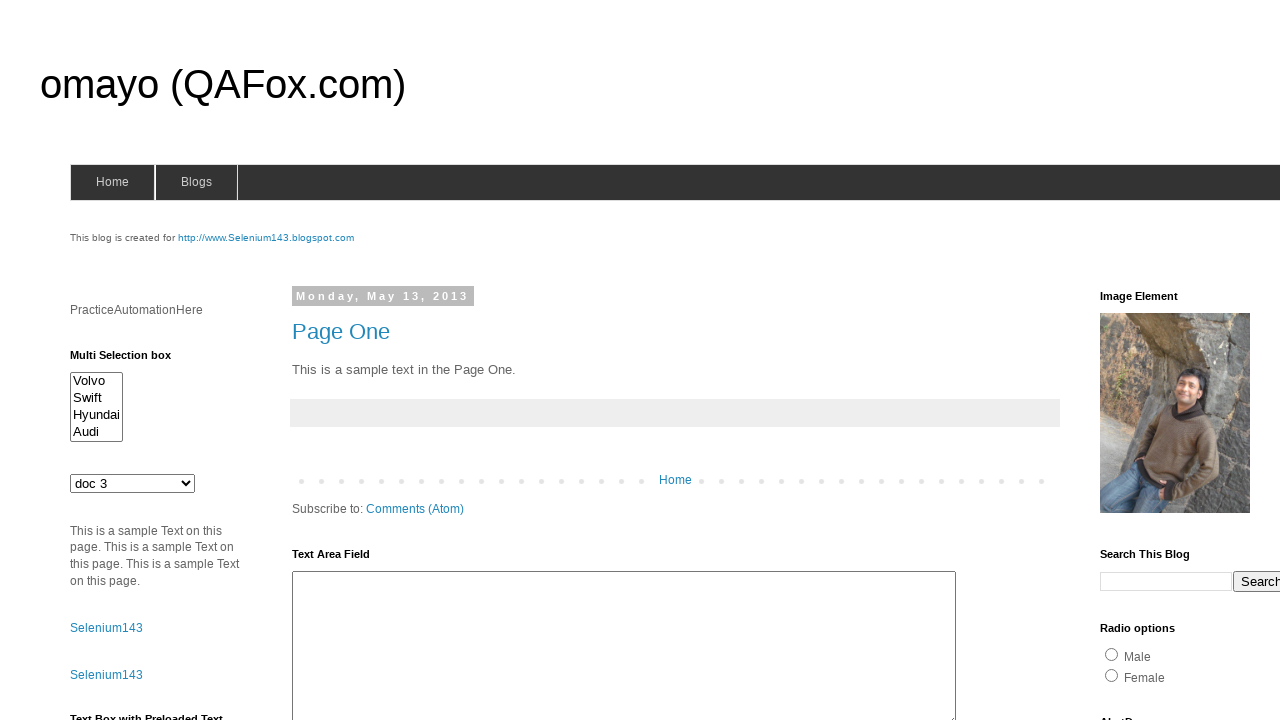

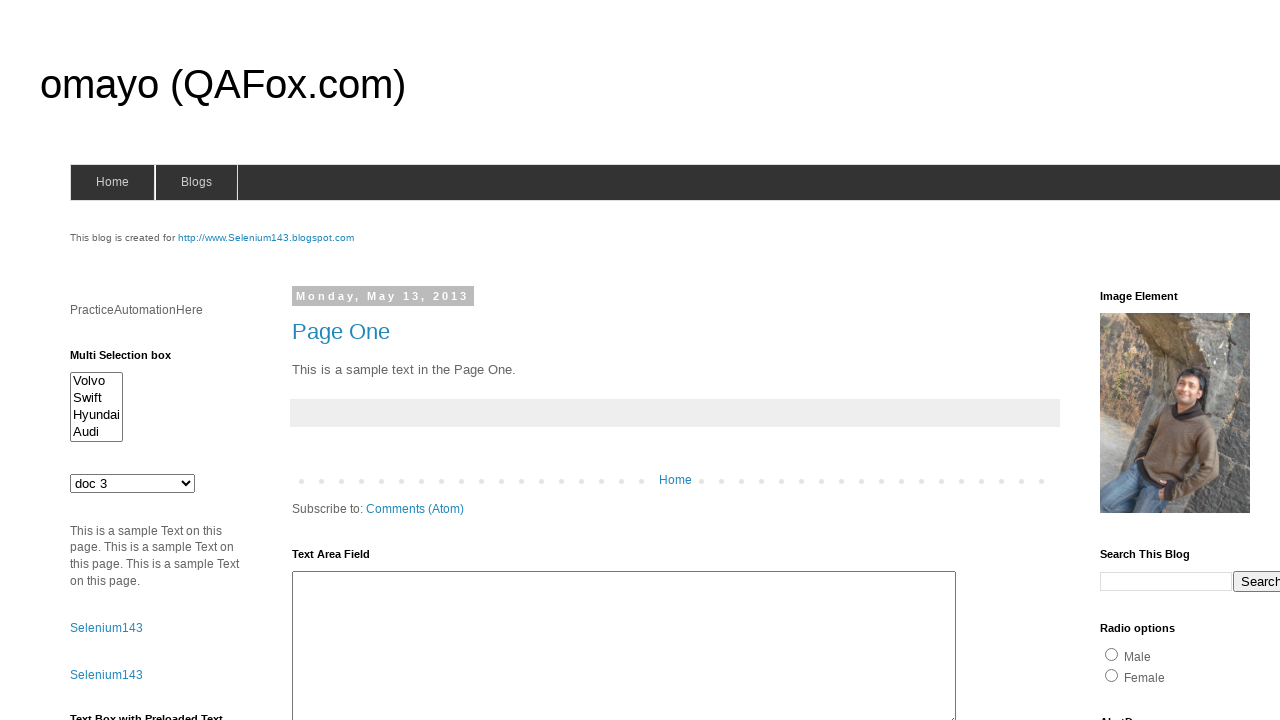